Tests drag-and-drop functionality by dragging an element from a source location to a target drop zone and verifying the element was successfully dropped.

Starting URL: http://crossbrowsertesting.github.io/drag-and-drop.html

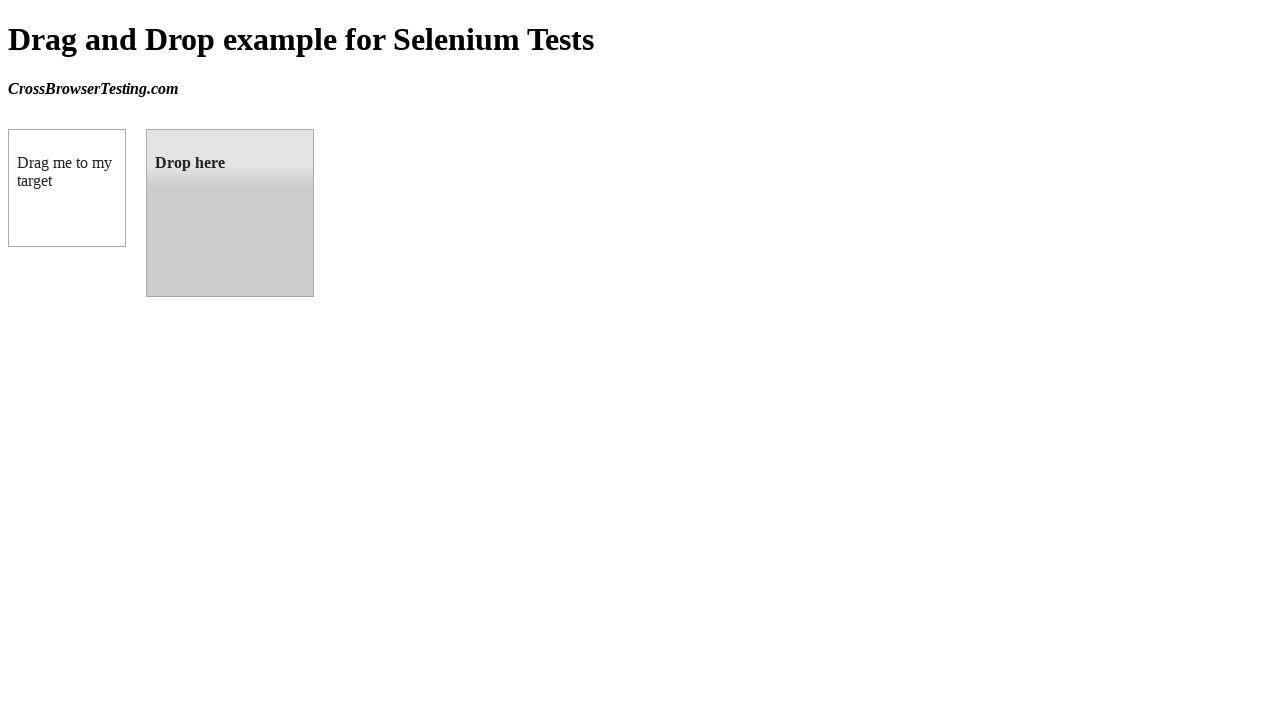

Navigated to drag and drop test page
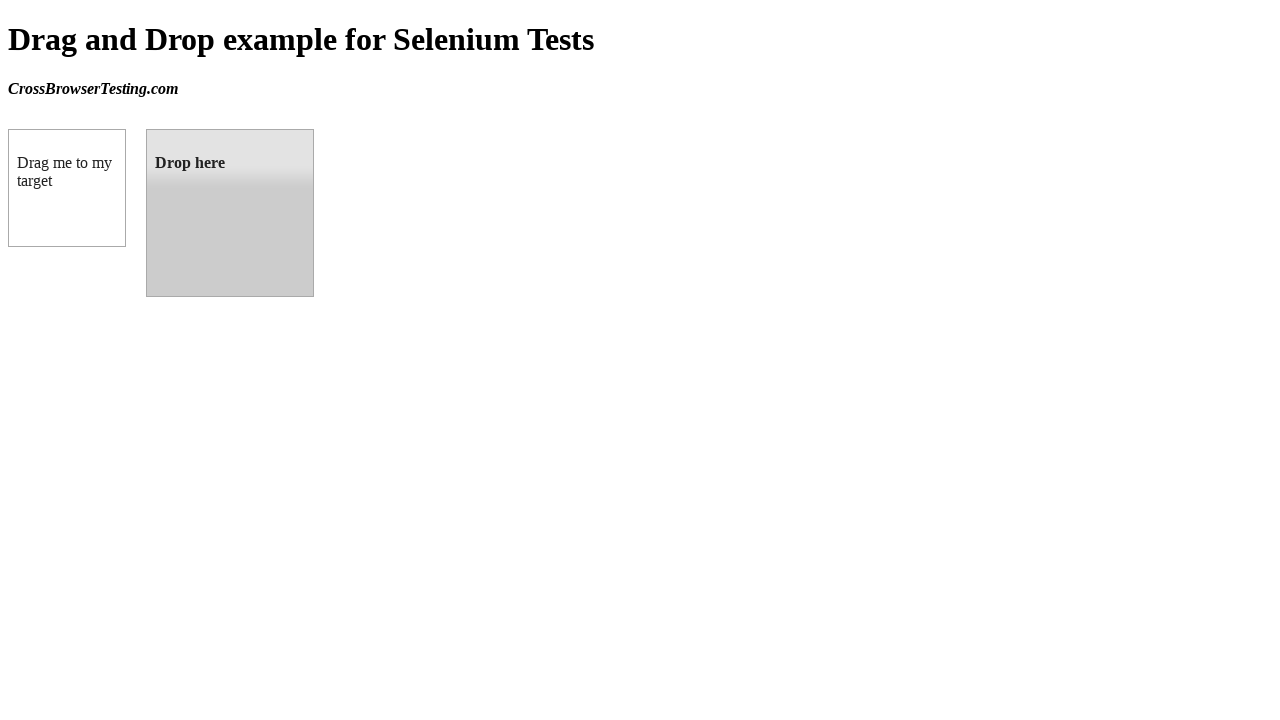

Located draggable element
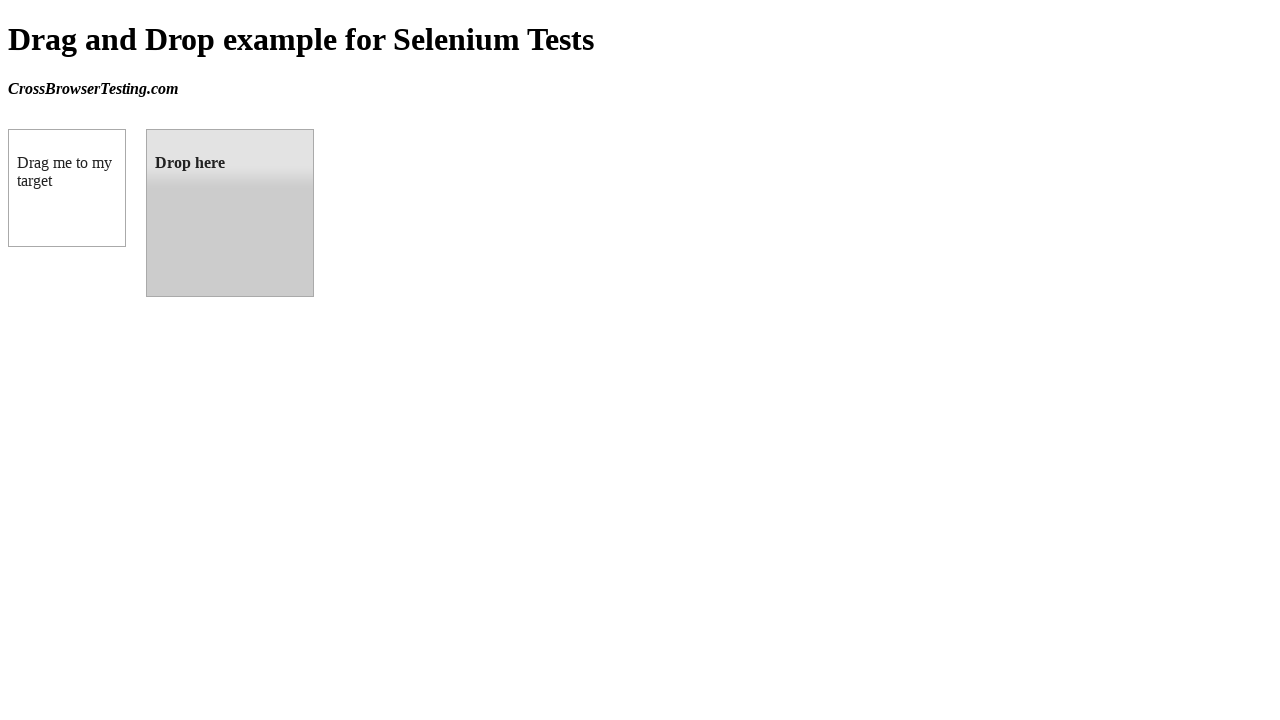

Located droppable target element
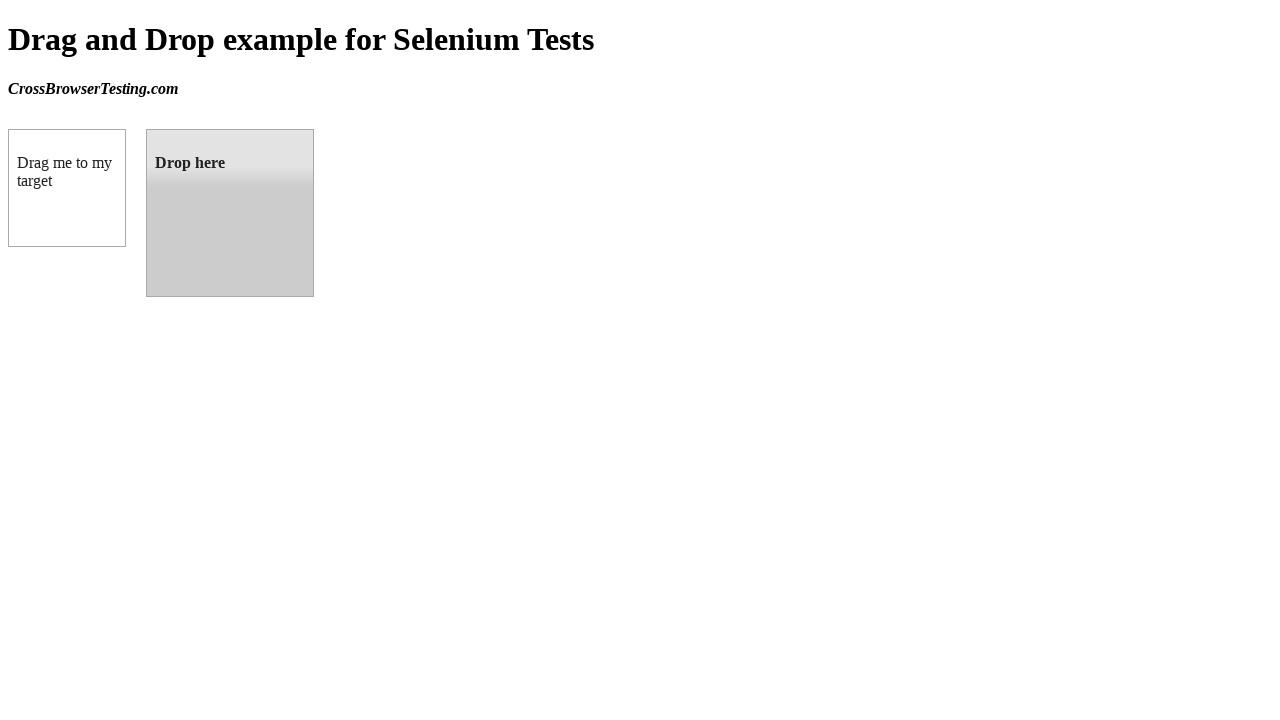

Dragged element to drop zone at (230, 213)
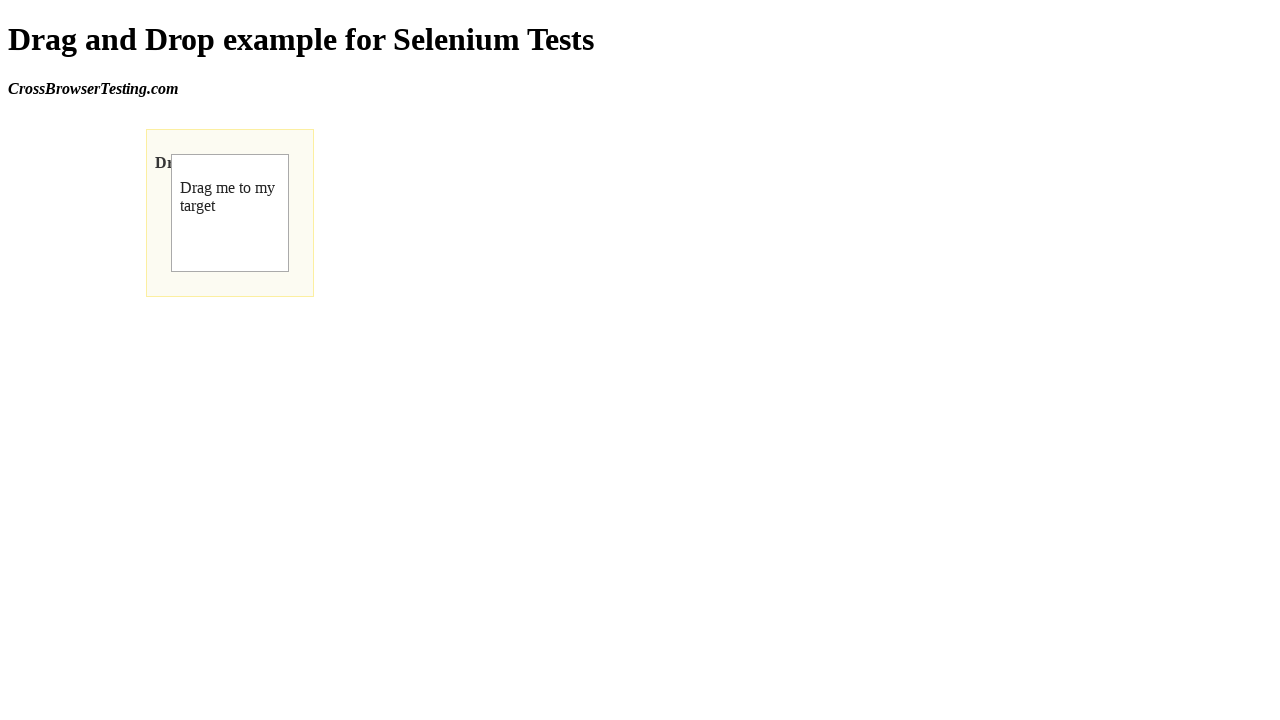

Retrieved drop zone text content
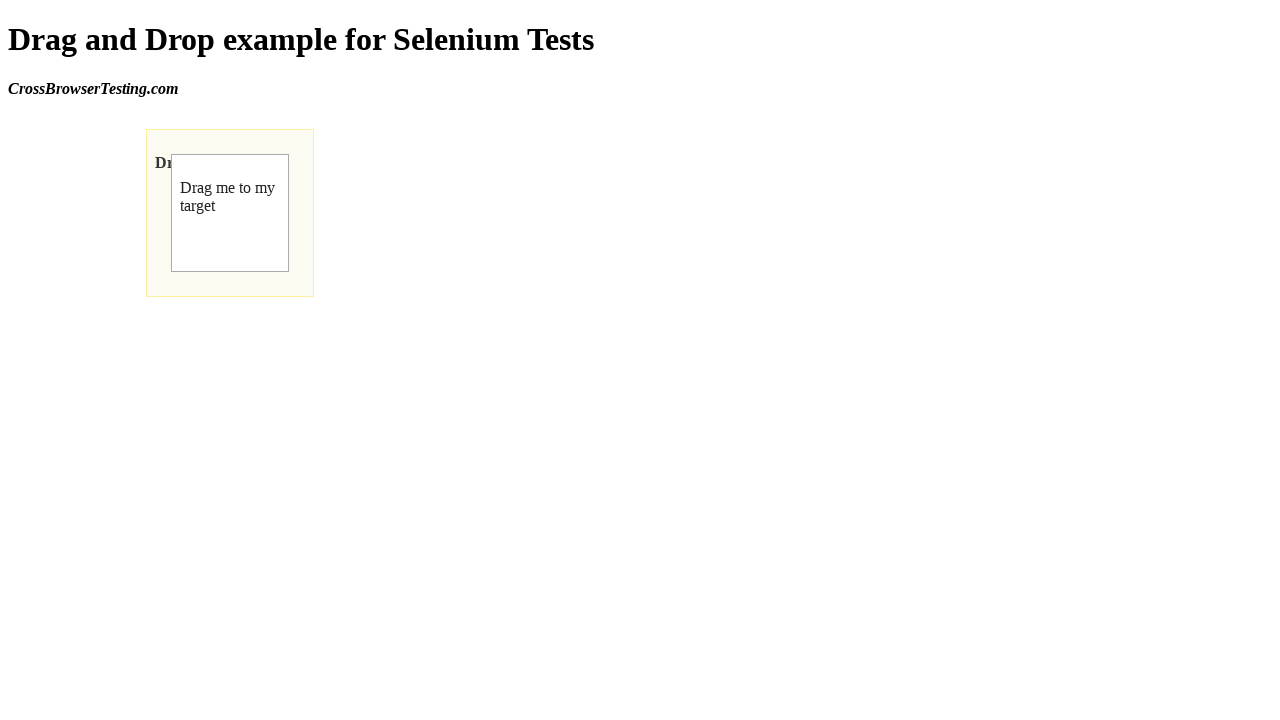

Verified drop zone text changed to 'Dropped!' - drag and drop successful
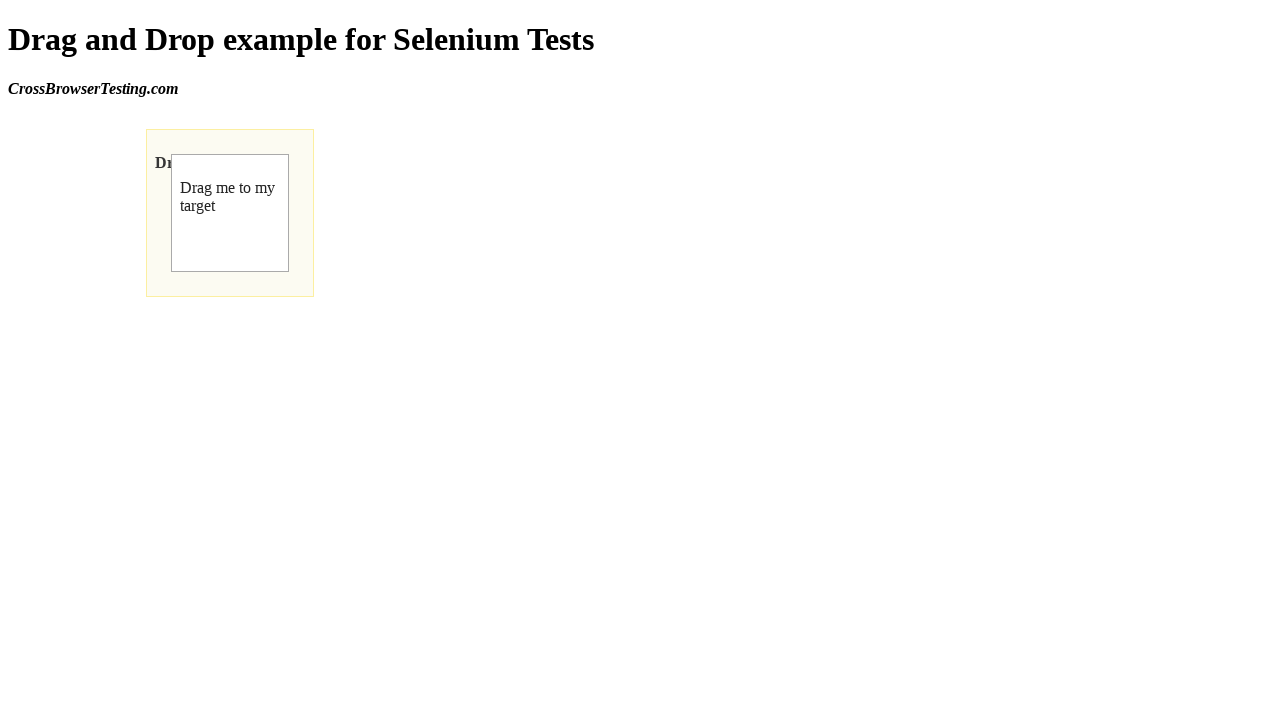

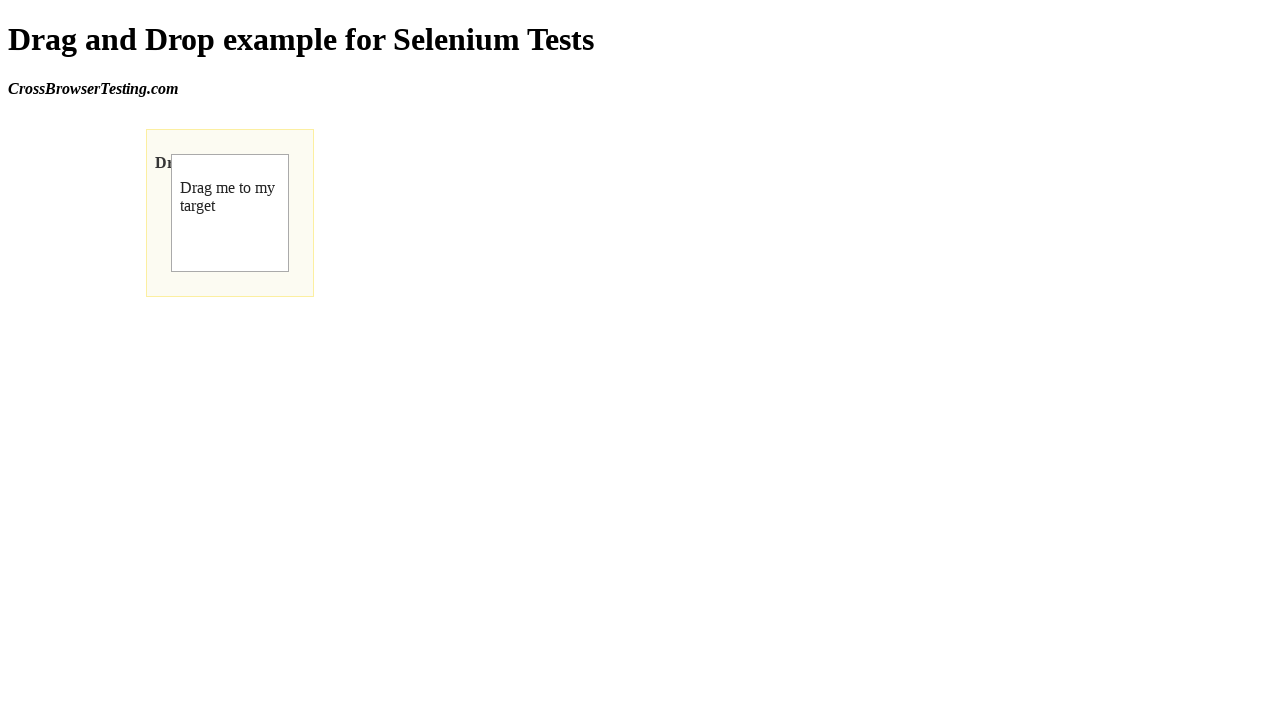